Tests JavaScript confirm dialog functionality by clicking a button inside an iframe, accepting the confirm alert, and verifying the result text

Starting URL: https://www.w3schools.com/js/tryit.asp?filename=tryjs_confirm

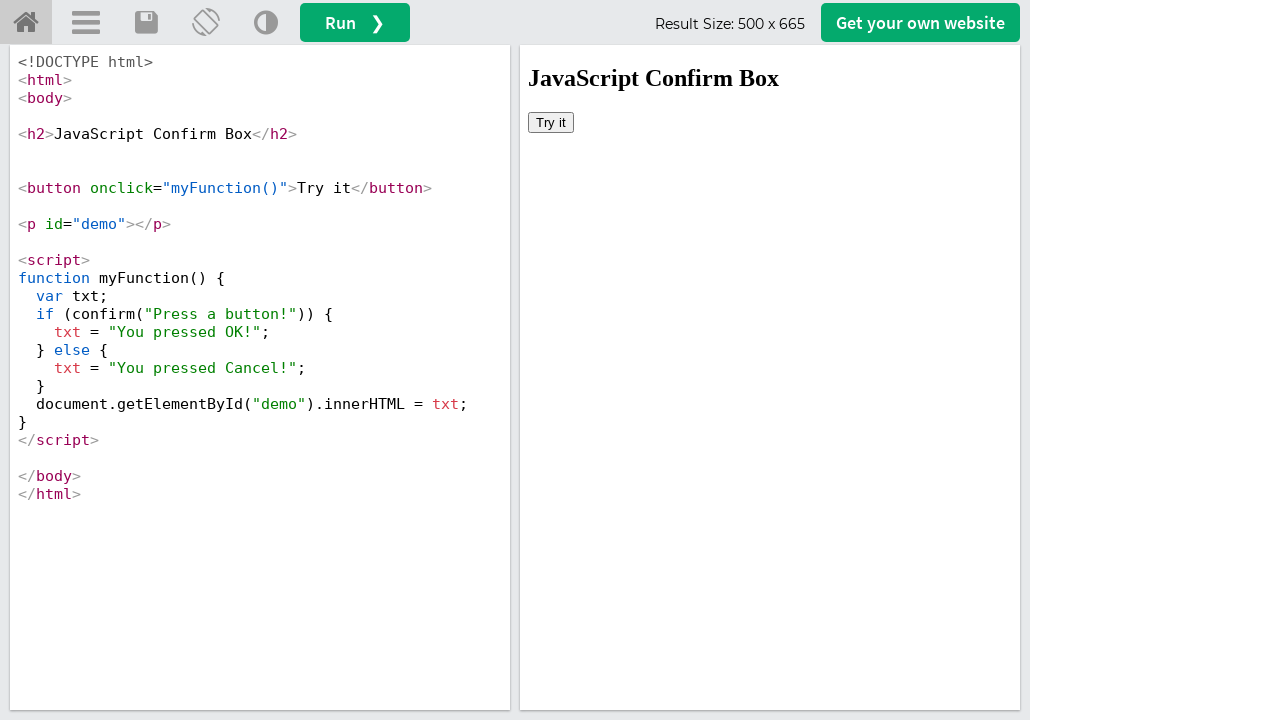

Located iframe element with id 'iframeResult'
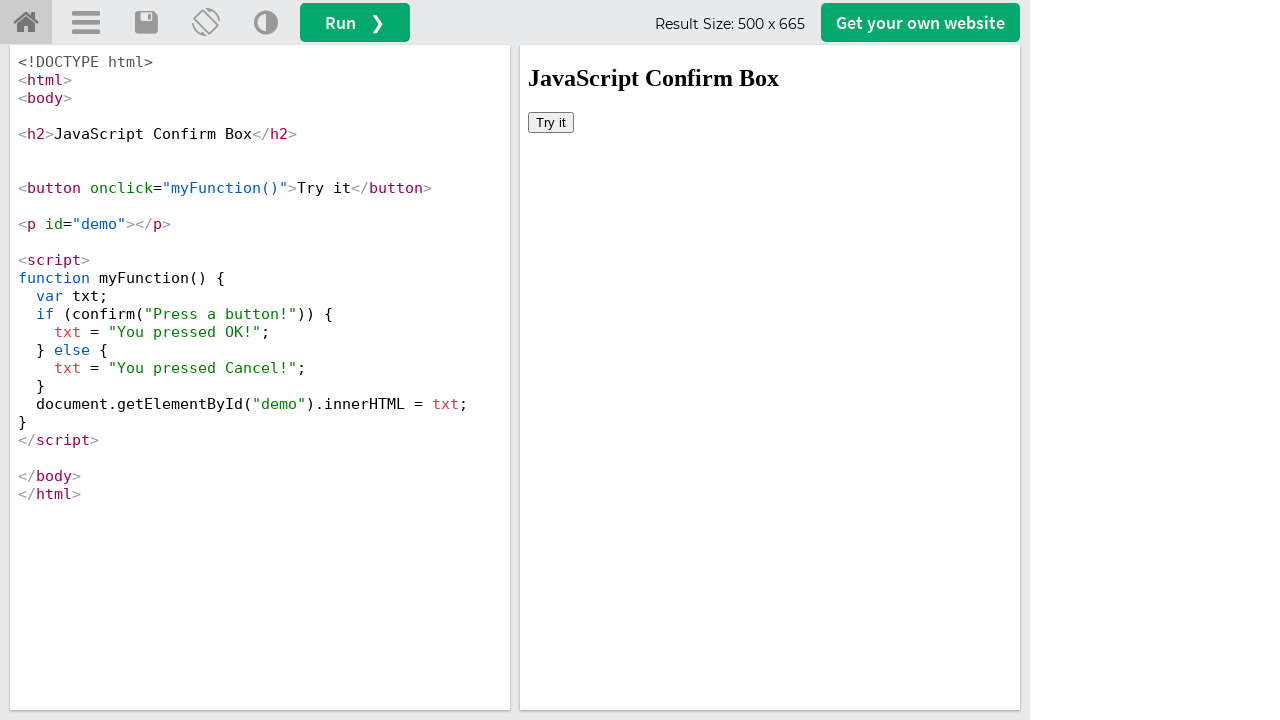

Clicked 'Try it' button inside iframe to trigger confirm dialog at (551, 122) on iframe[id='iframeResult'] >> internal:control=enter-frame >> xpath=//button[text
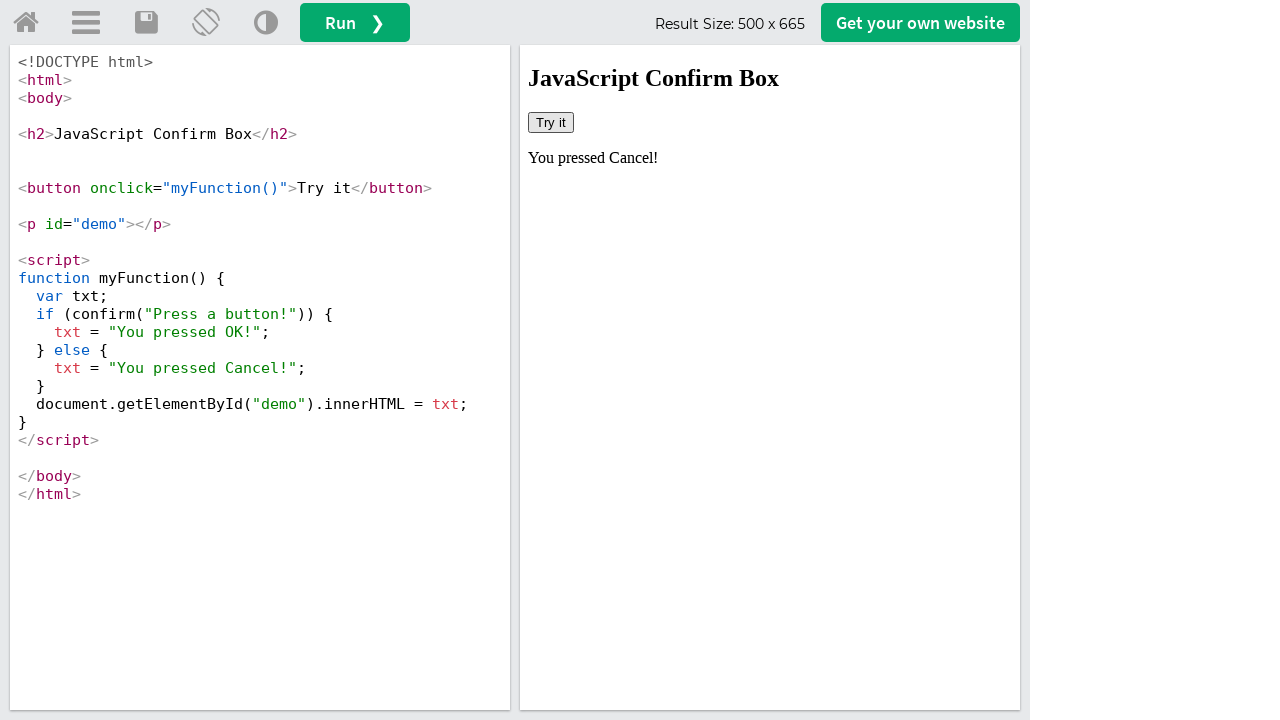

Set up dialog handler to accept confirm alert
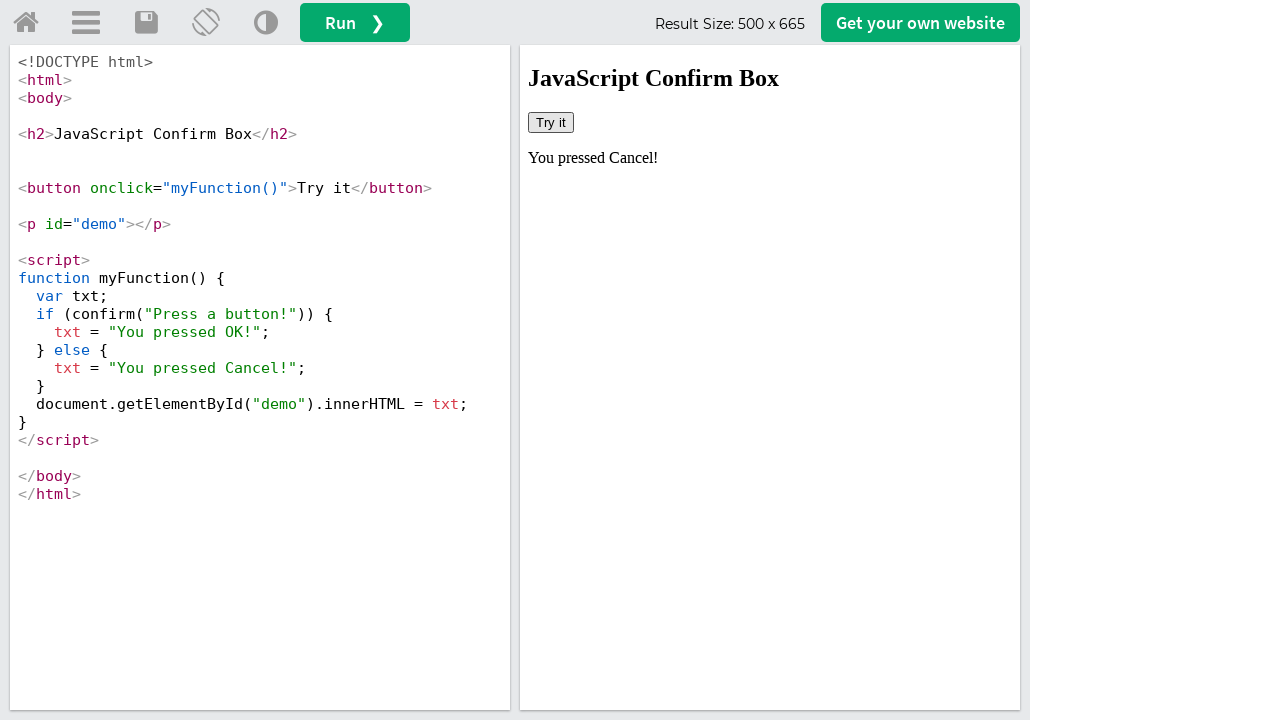

Verified result text element loaded in iframe
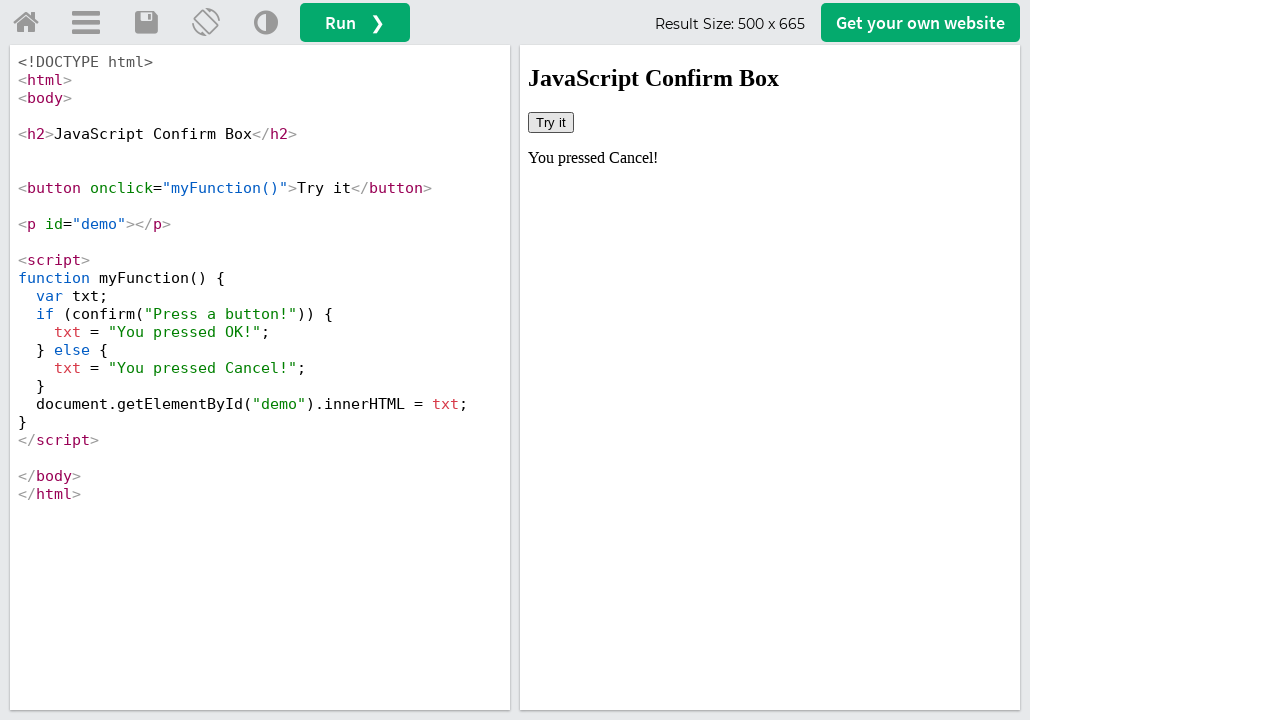

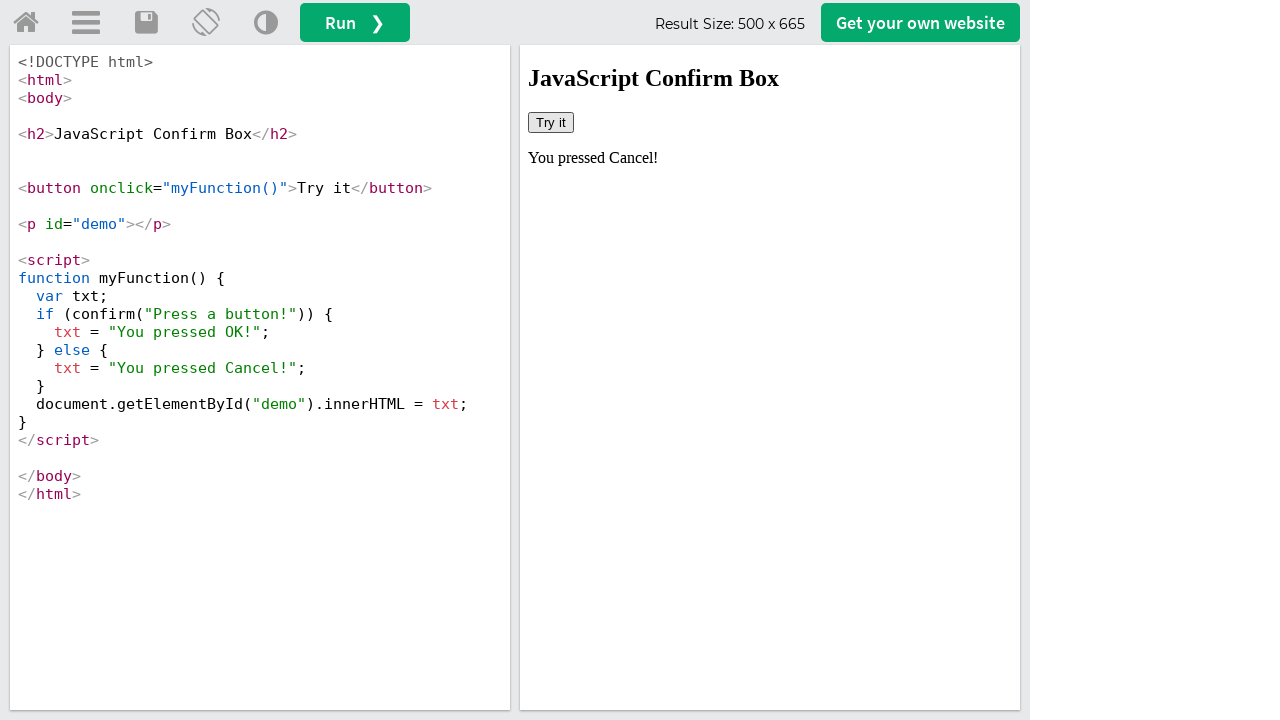